Verifies that the "Software" navigation link is visible on the OpenCart homepage

Starting URL: https://naveenautomationlabs.com/opencart/

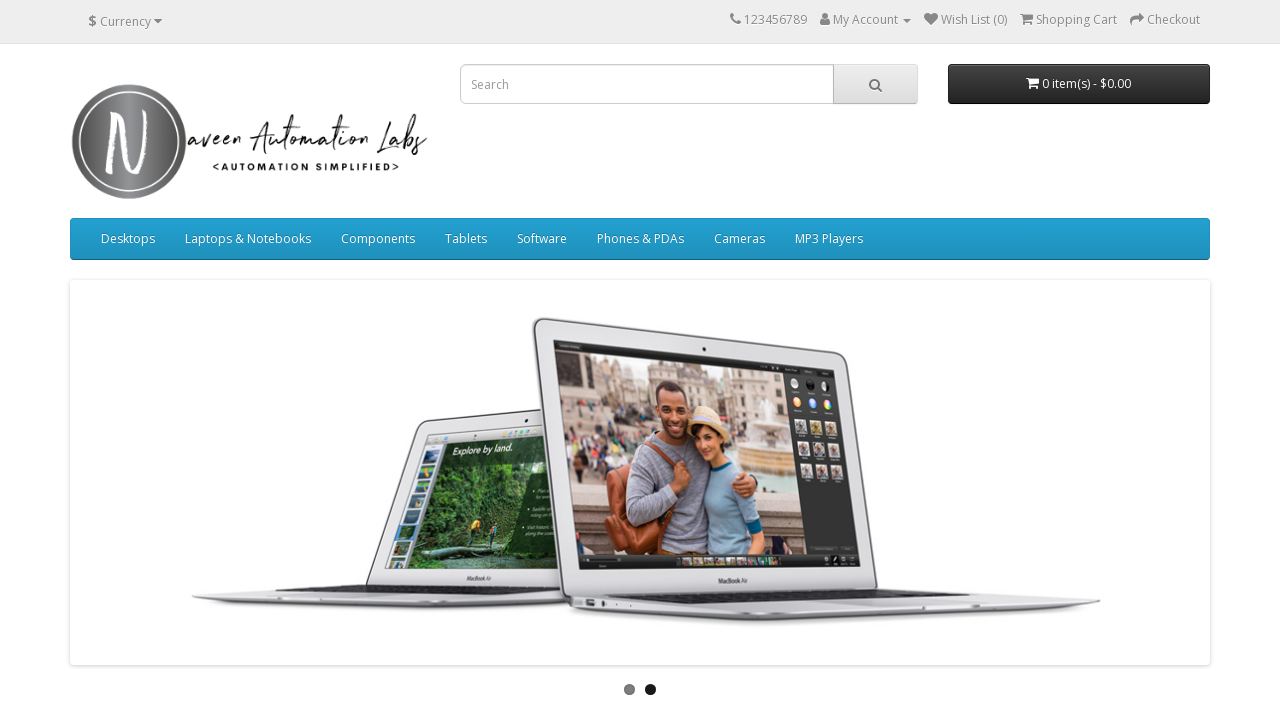

Waited for Software navigation link to be present in DOM
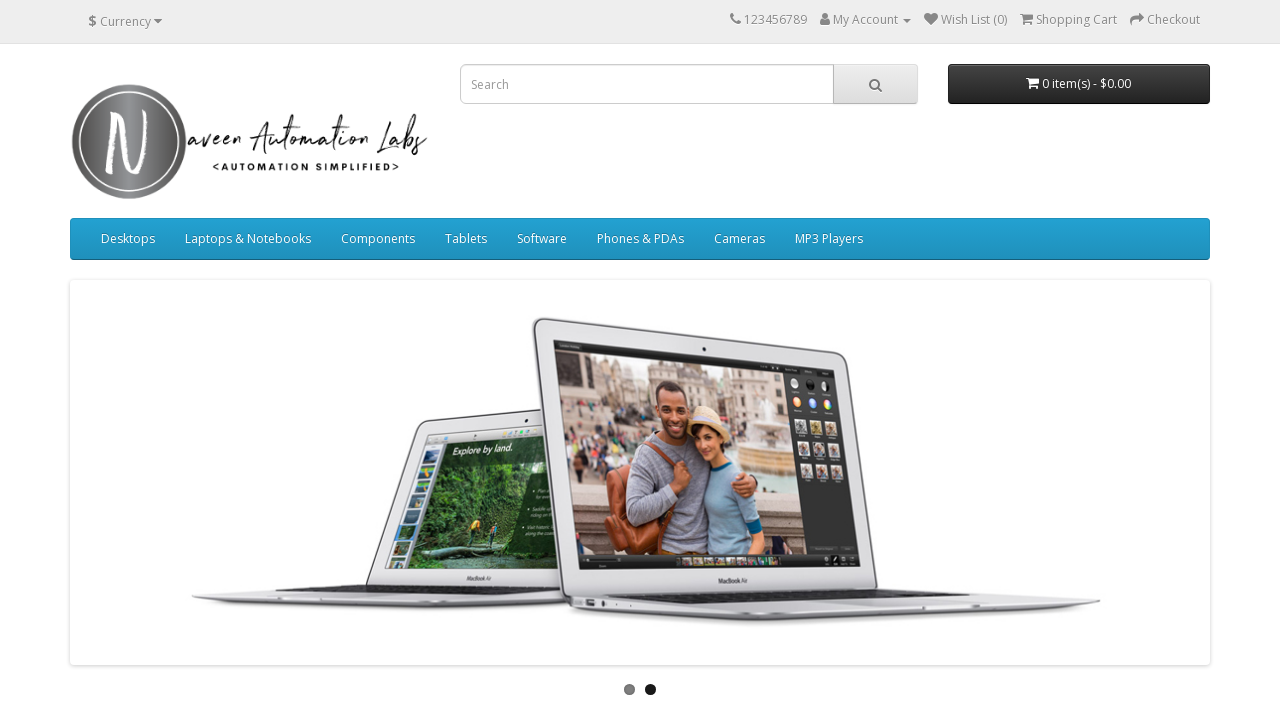

Located the Software navigation link element
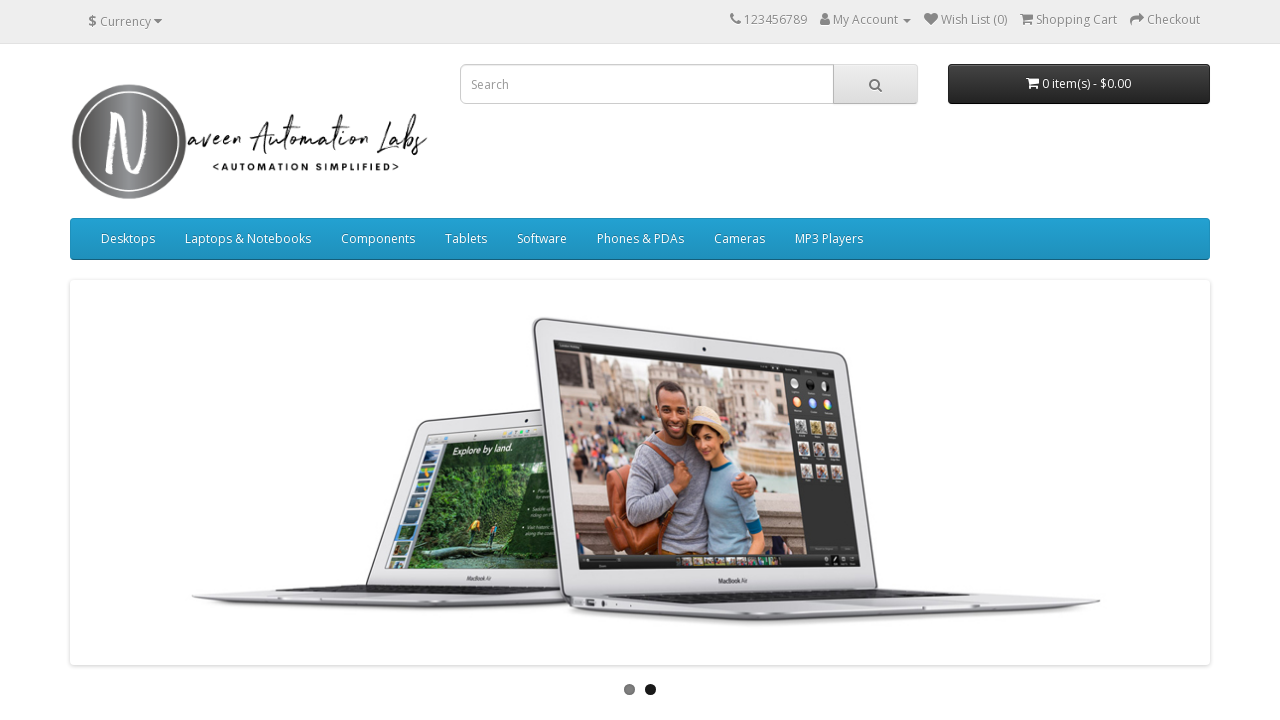

Verified that the Software navigation link is visible on the OpenCart homepage
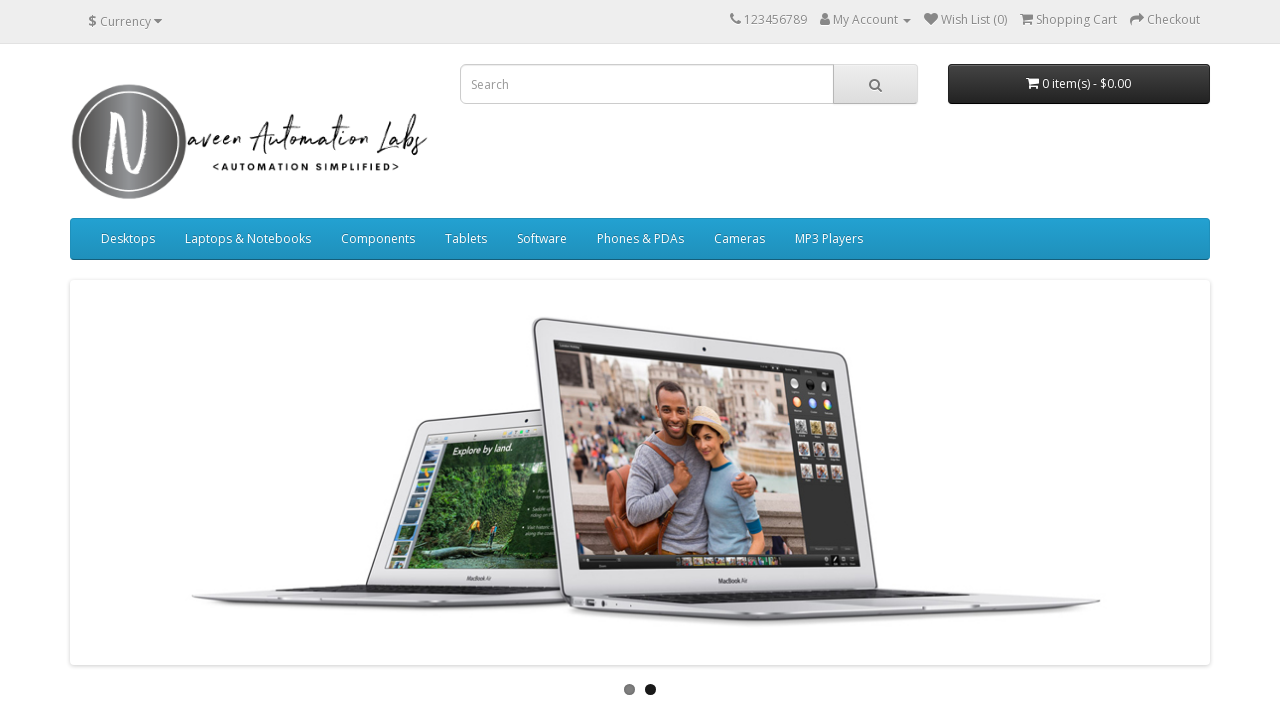

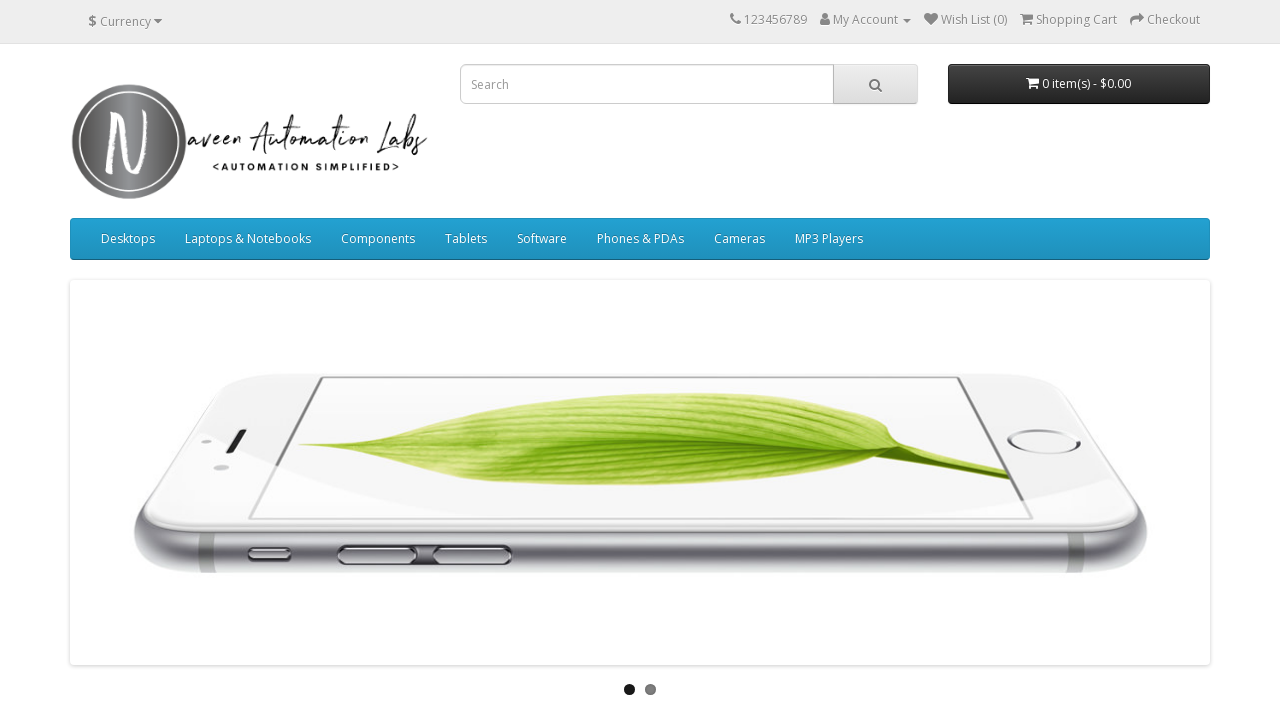